Tests a practice form submission by filling out name, email, password, selecting gender, choosing a radio option, entering birthdate, and submitting the form to verify success message appears.

Starting URL: https://rahulshettyacademy.com/angularpractice/

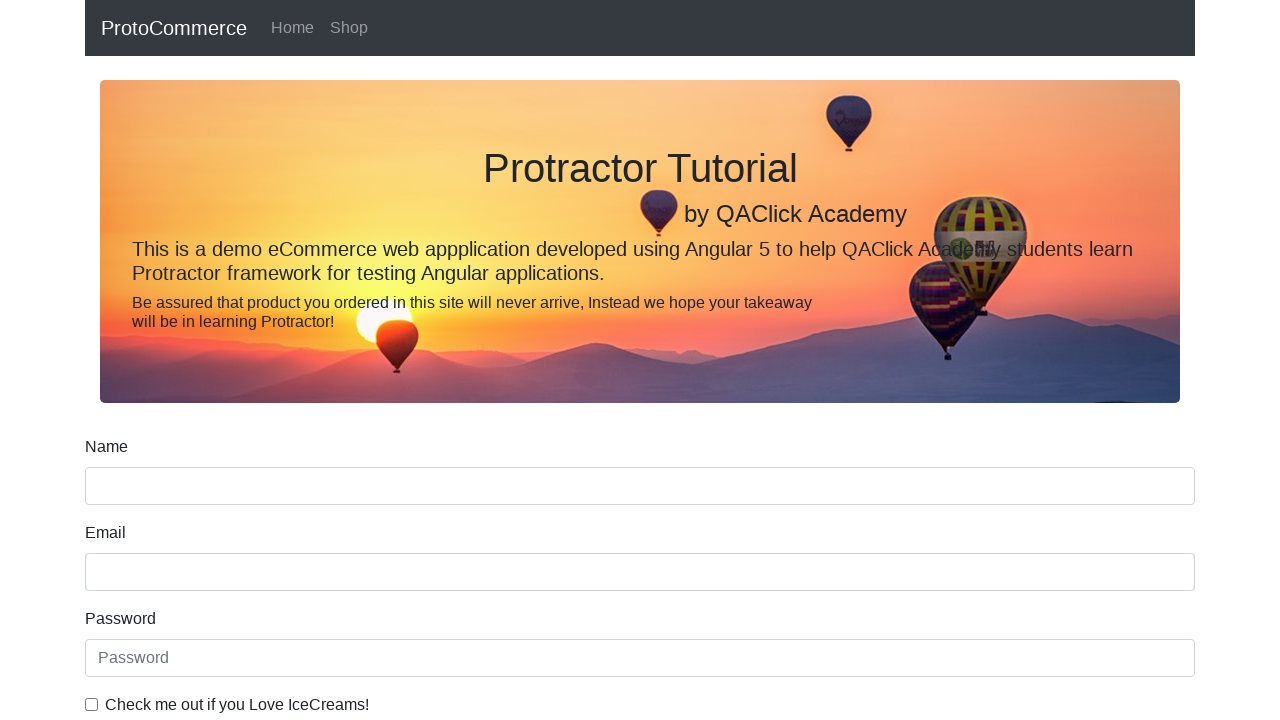

Verified navbar brand text is 'ProtoCommerce'
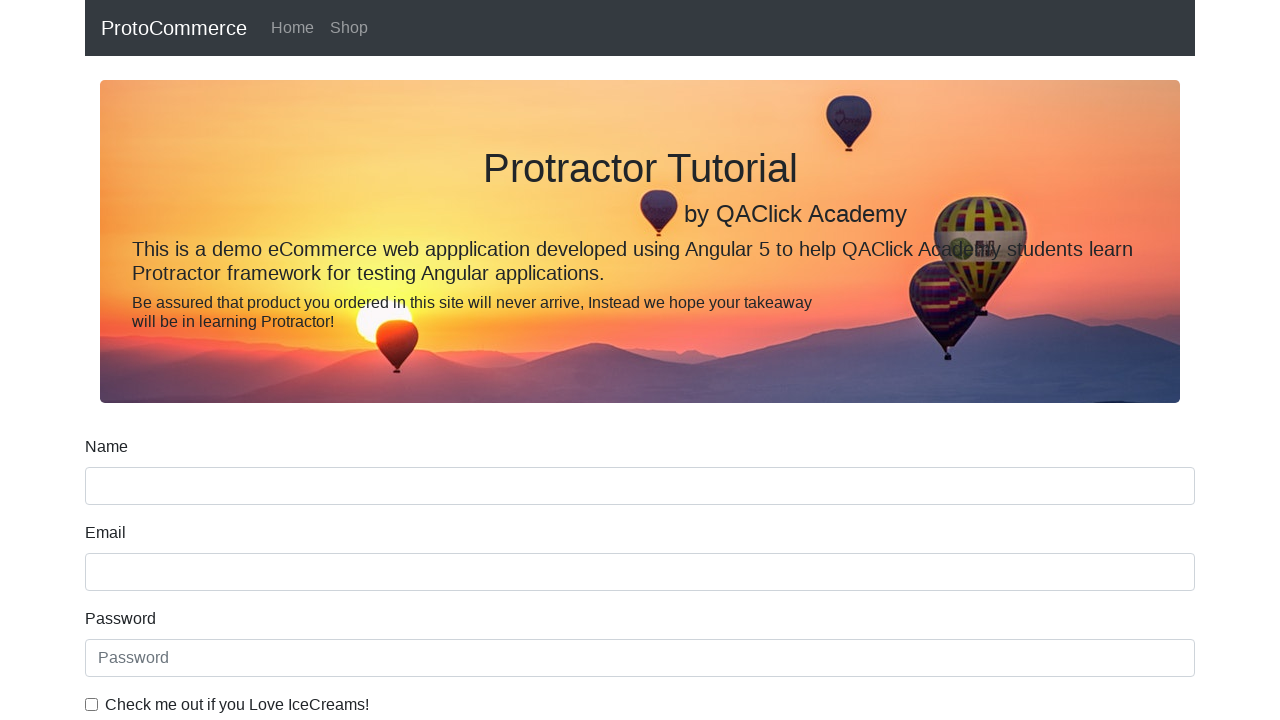

Filled name field with 'Gowrishankar' on input[name='name']
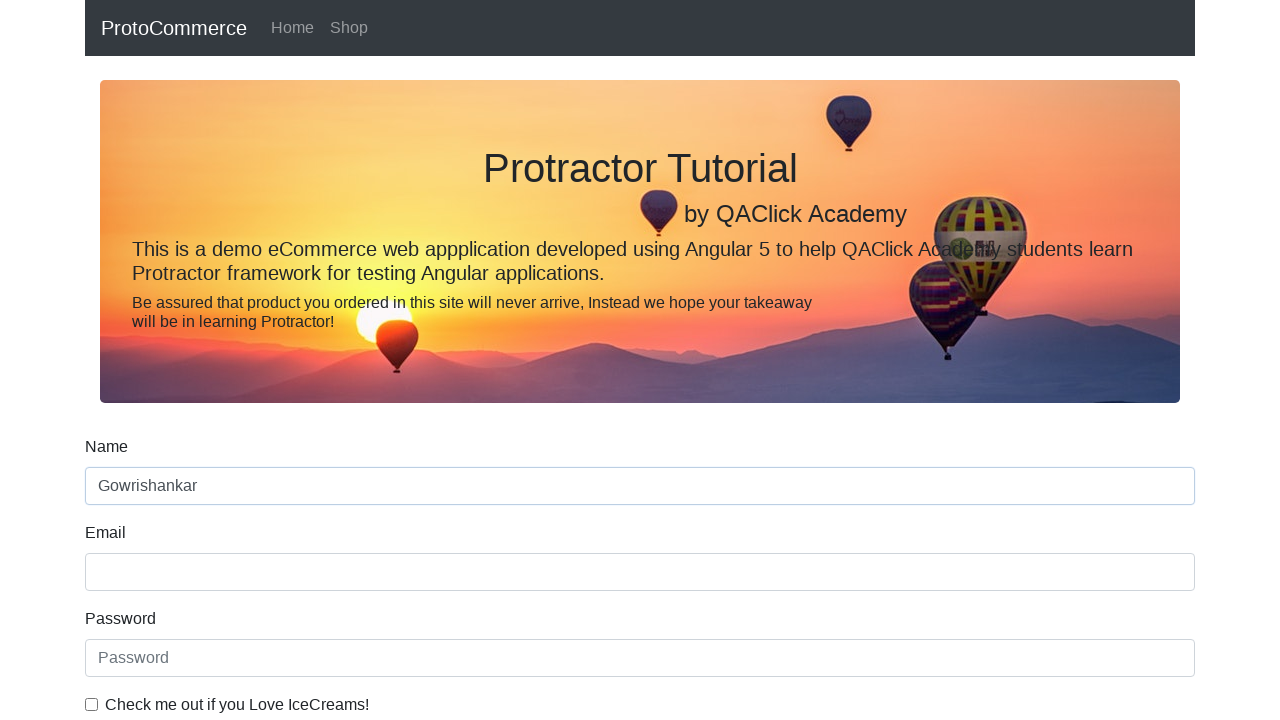

Filled email field with 'abcd@gmail.com' on input[name='email']
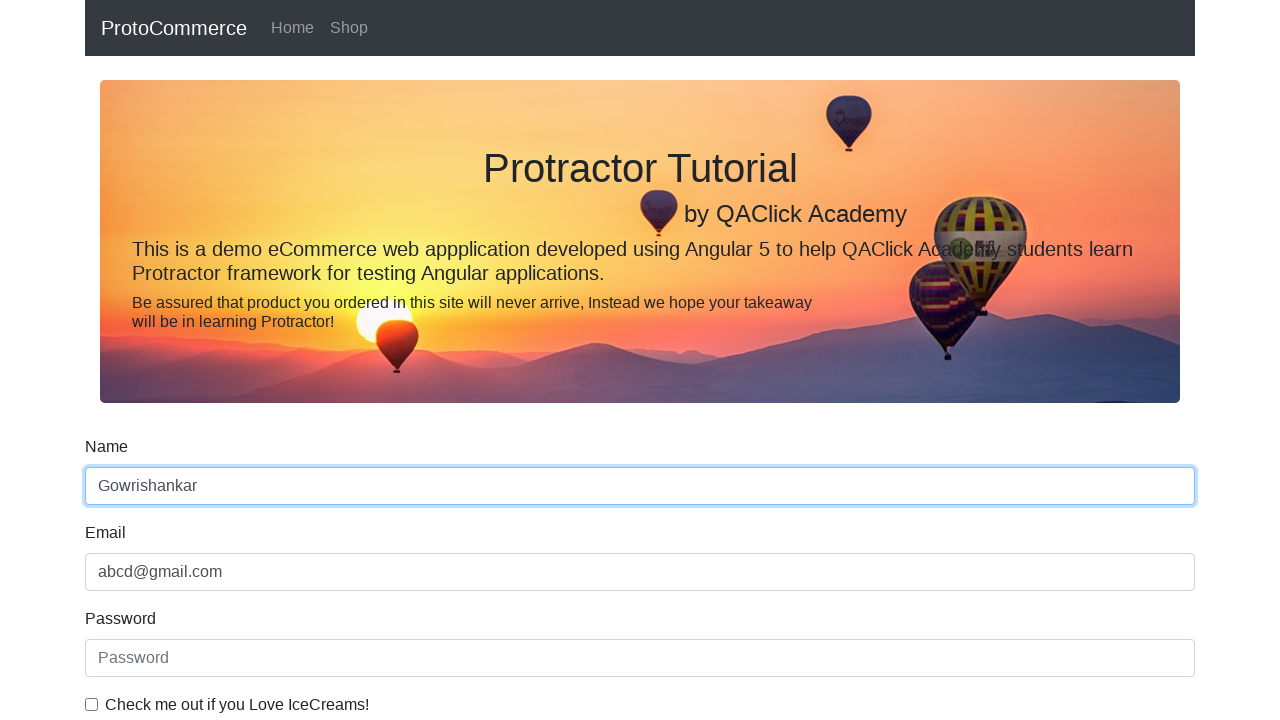

Filled password field with 'shankar@1707' on input[type='password']
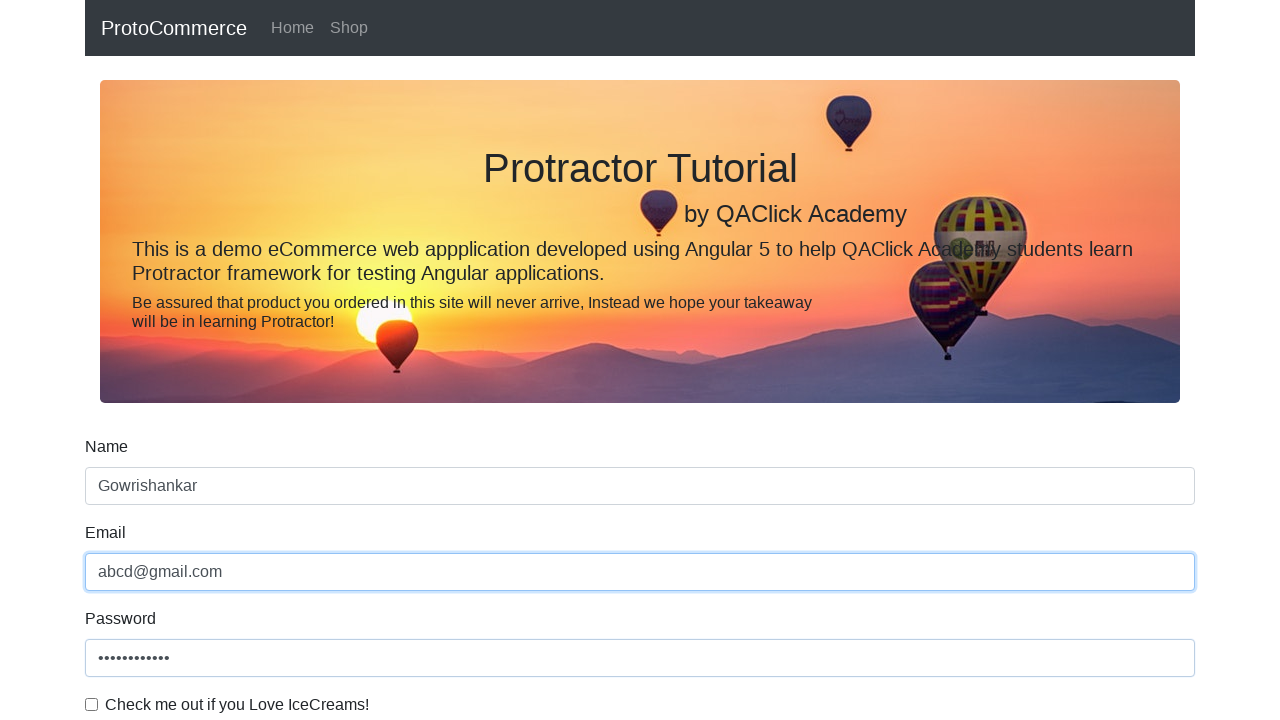

Clicked the checkbox at (92, 704) on #exampleCheck1
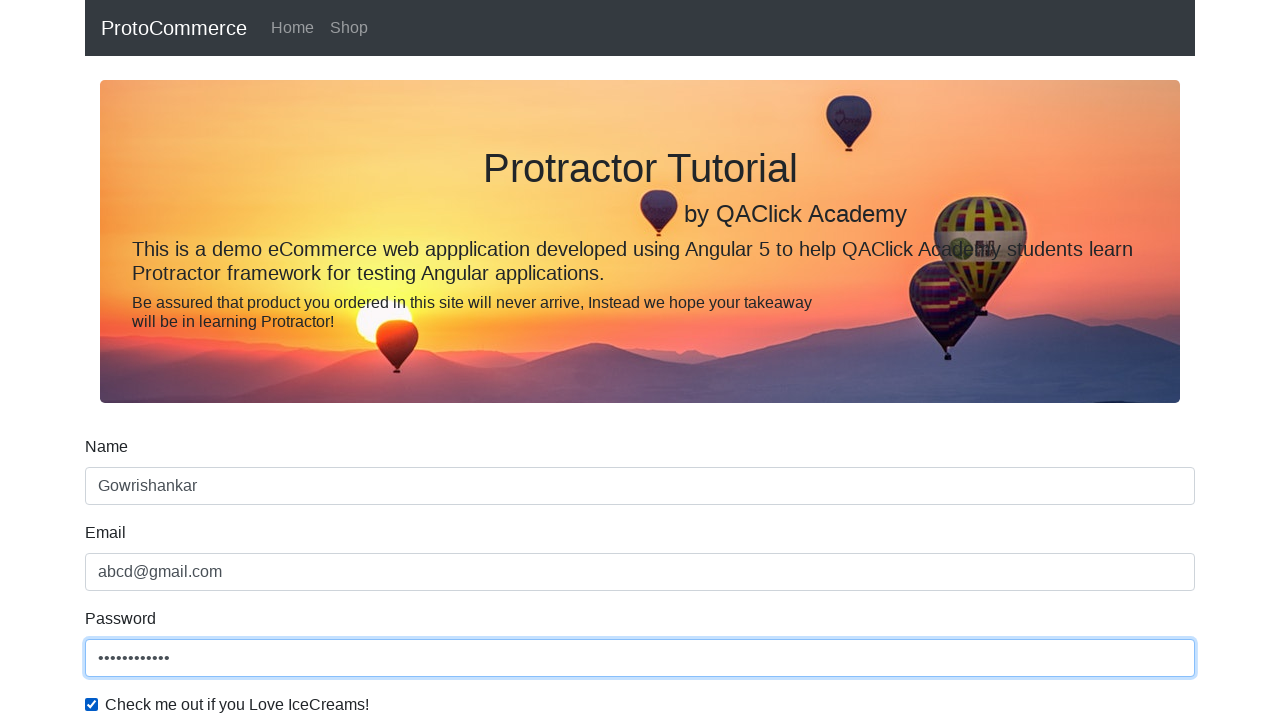

Selected 'Female' from gender dropdown on #exampleFormControlSelect1
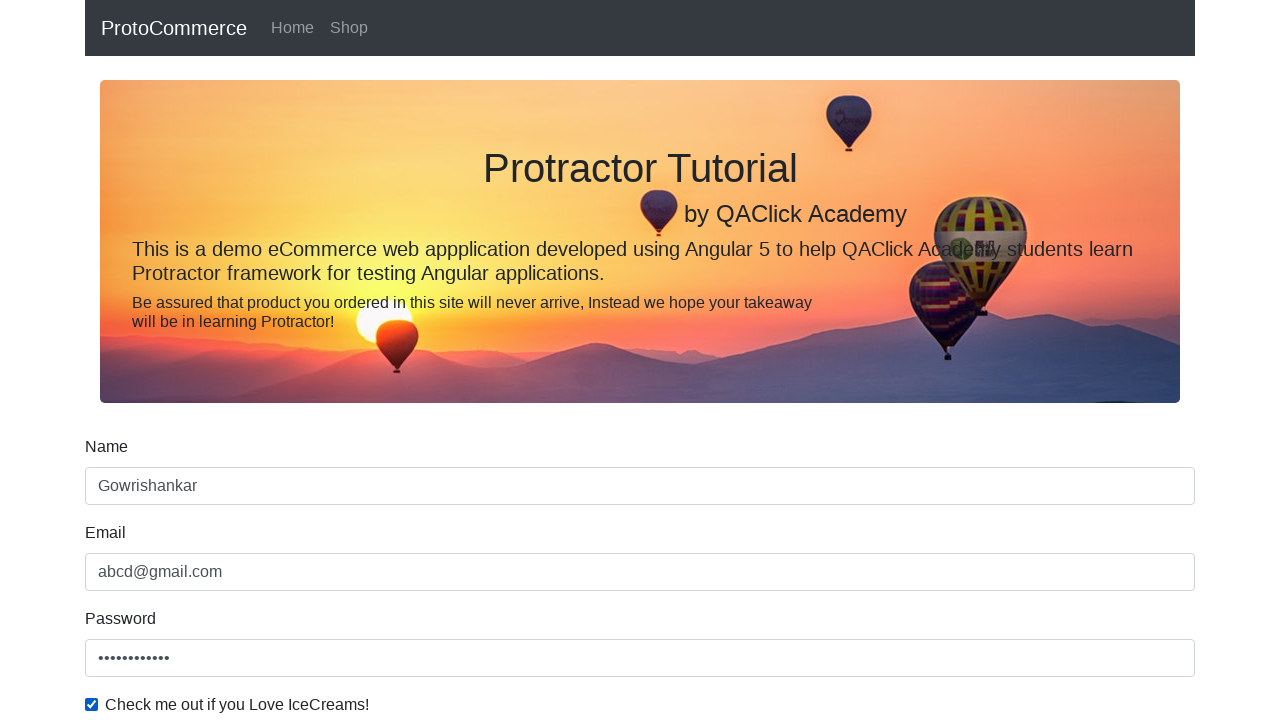

Verified gender dropdown shows 'Female'
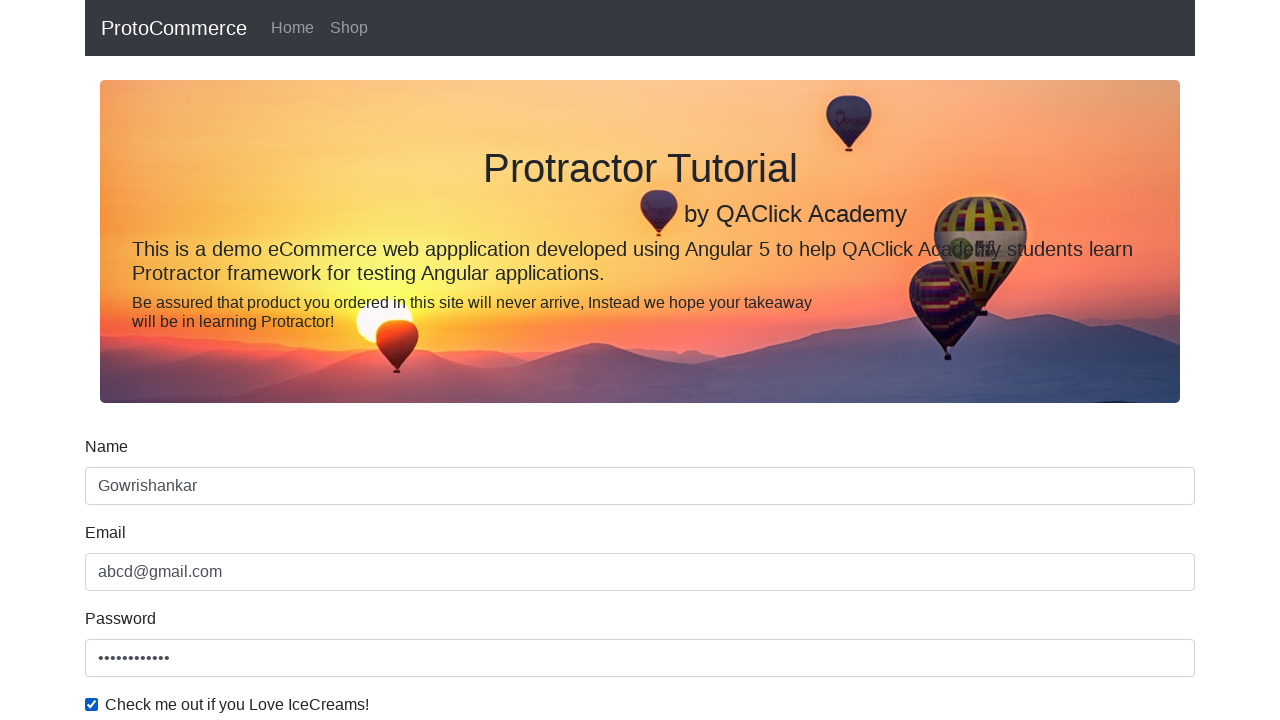

Clicked radio button for option1 at (238, 360) on input[value='option1']
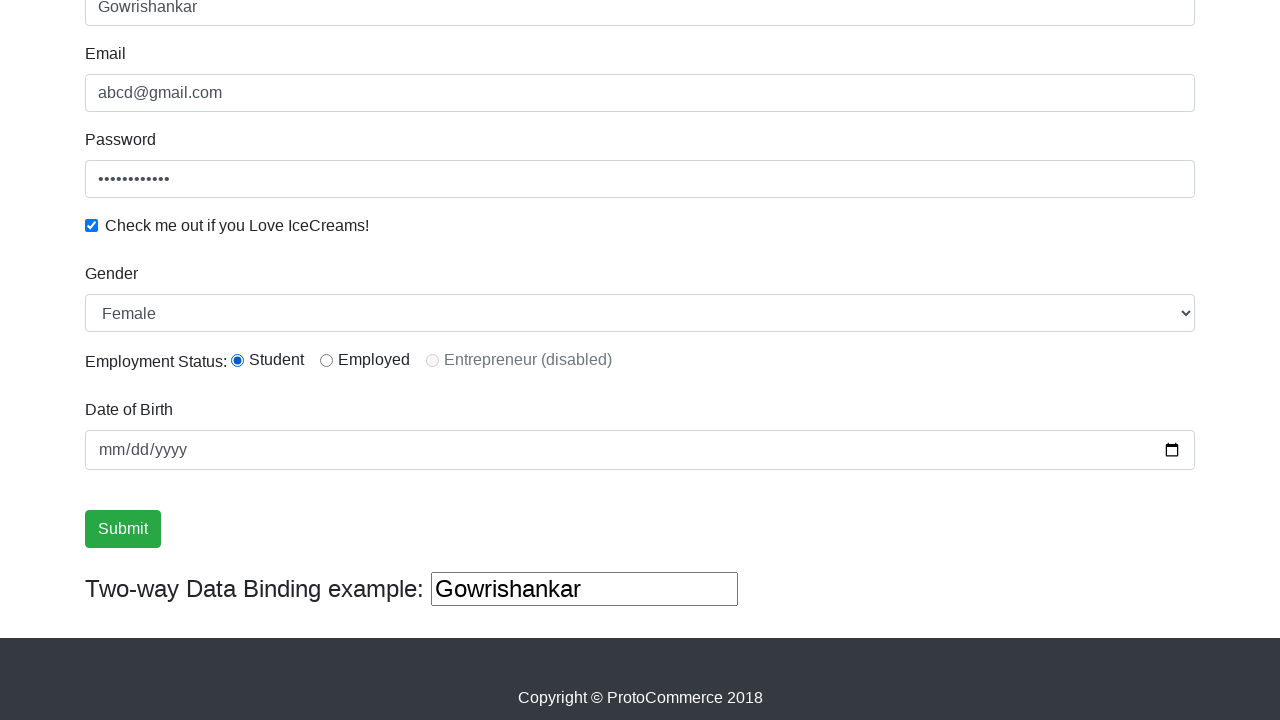

Filled birthdate field with '2000-02-17' on input[name='bday']
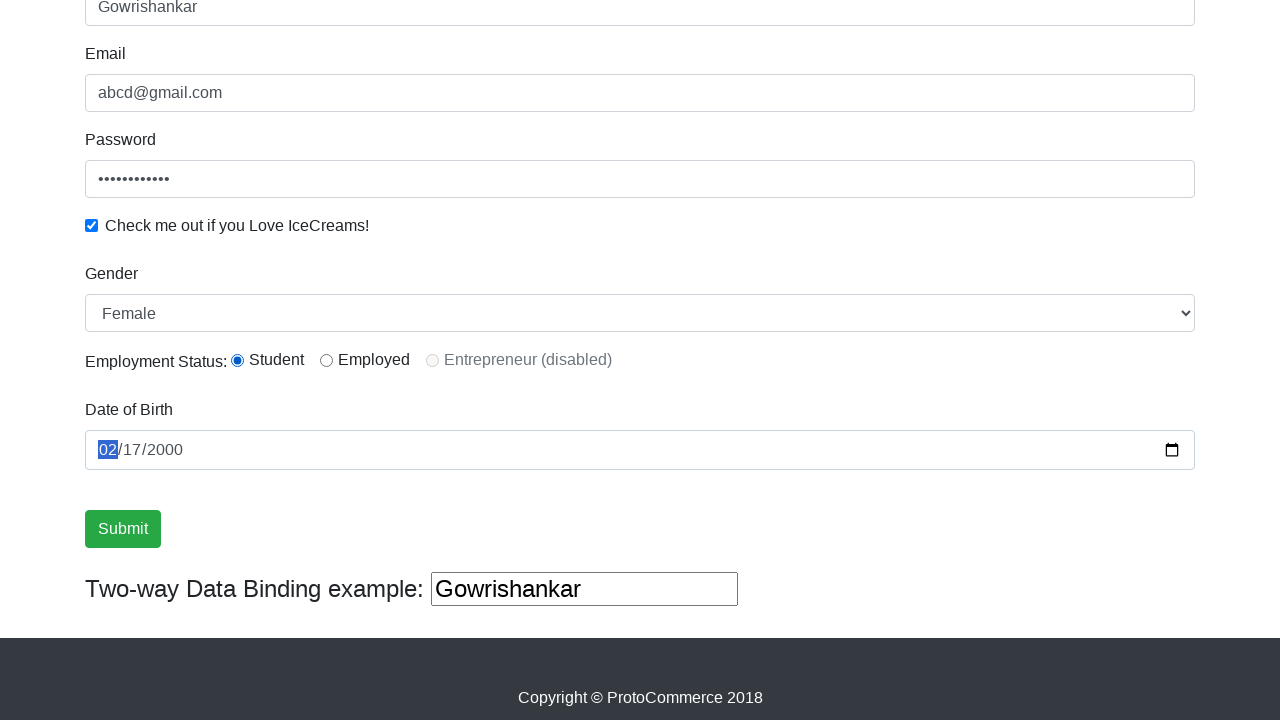

Clicked the Submit button at (123, 529) on input[value='Submit']
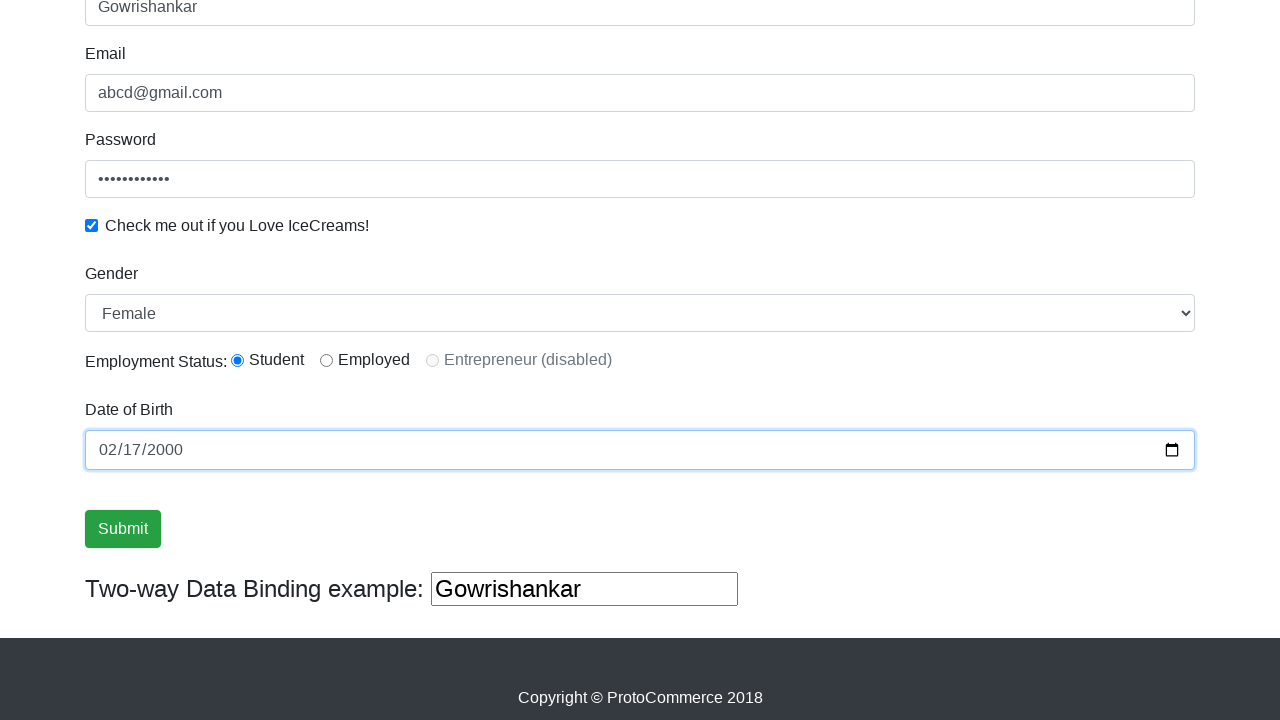

Success alert message appeared
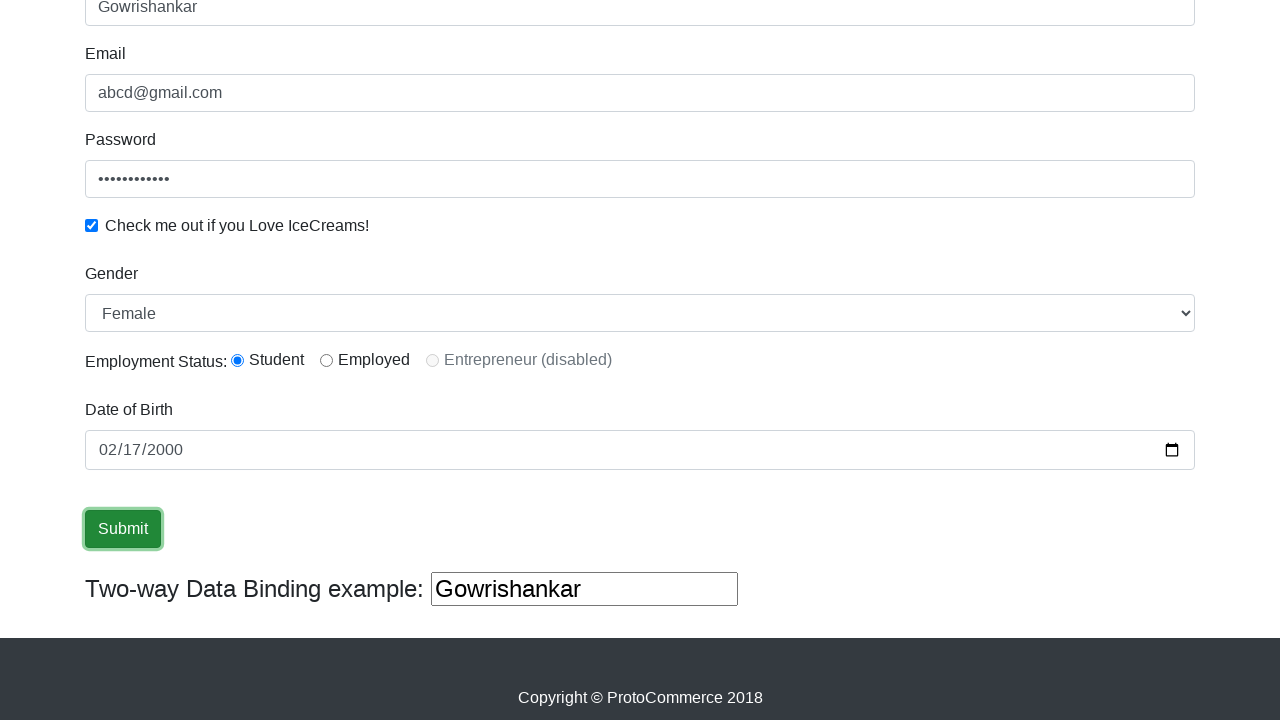

Retrieved success message text
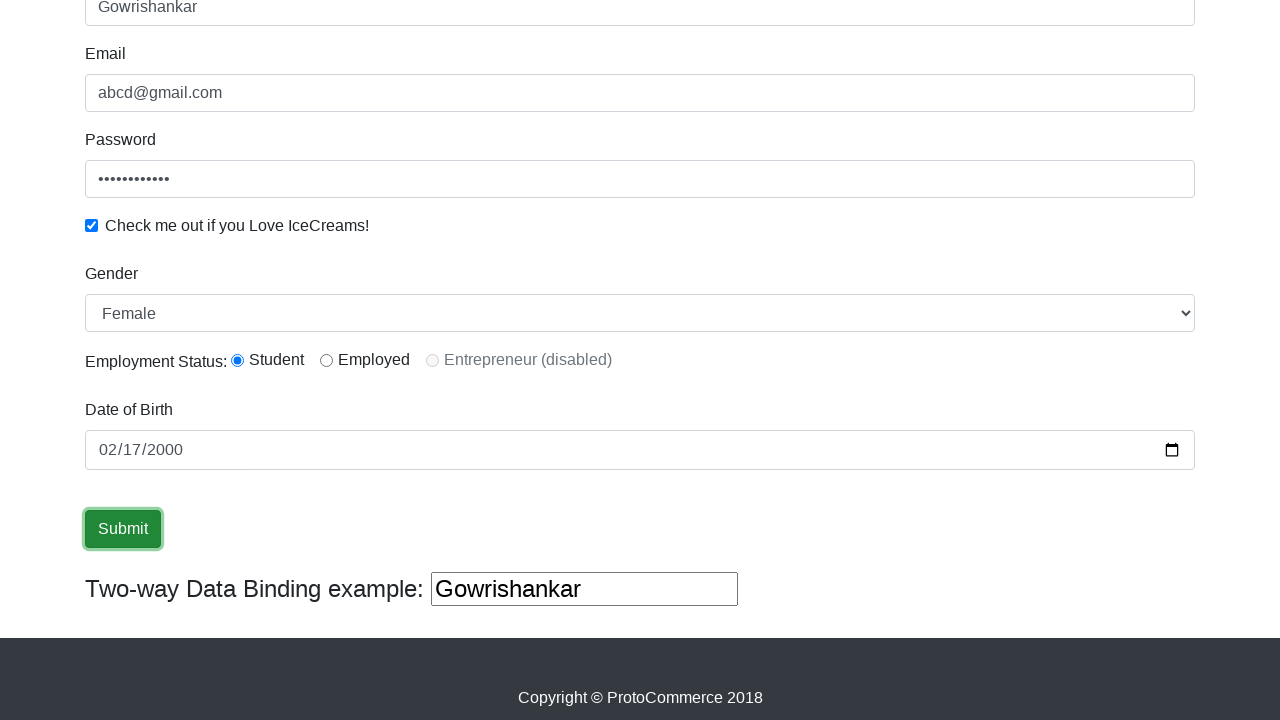

Verified 'Success' text is present in alert message
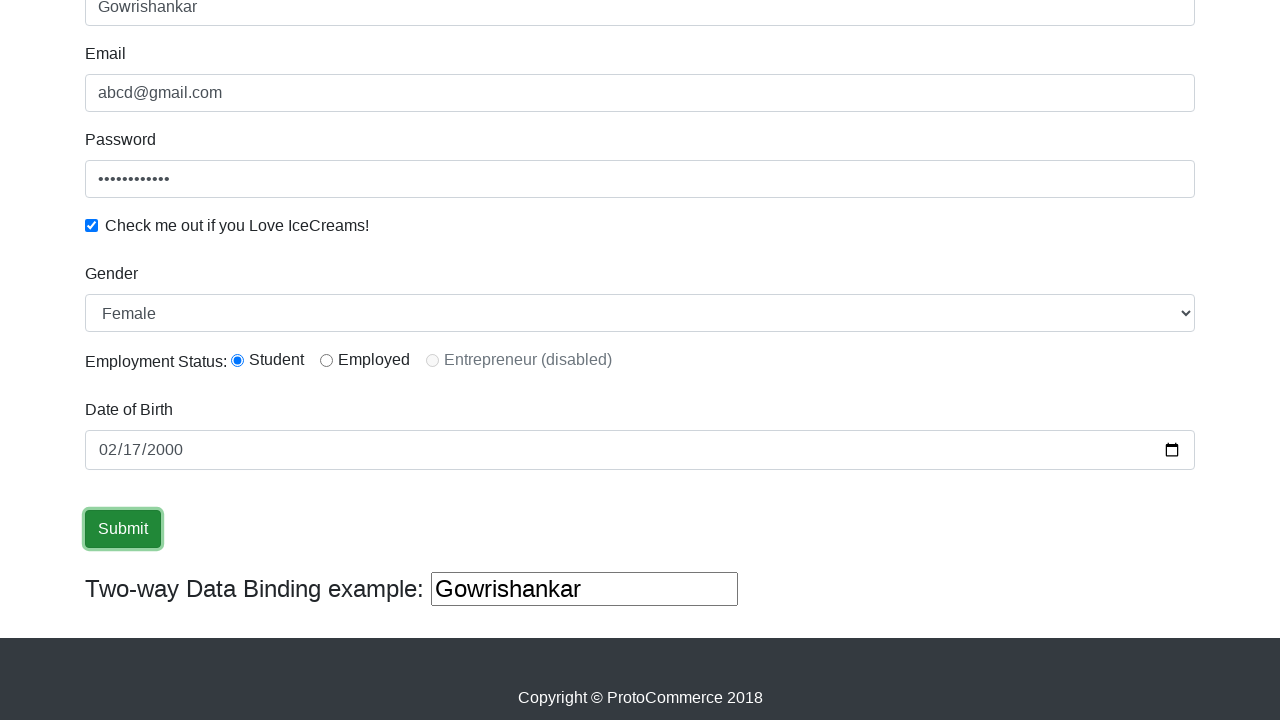

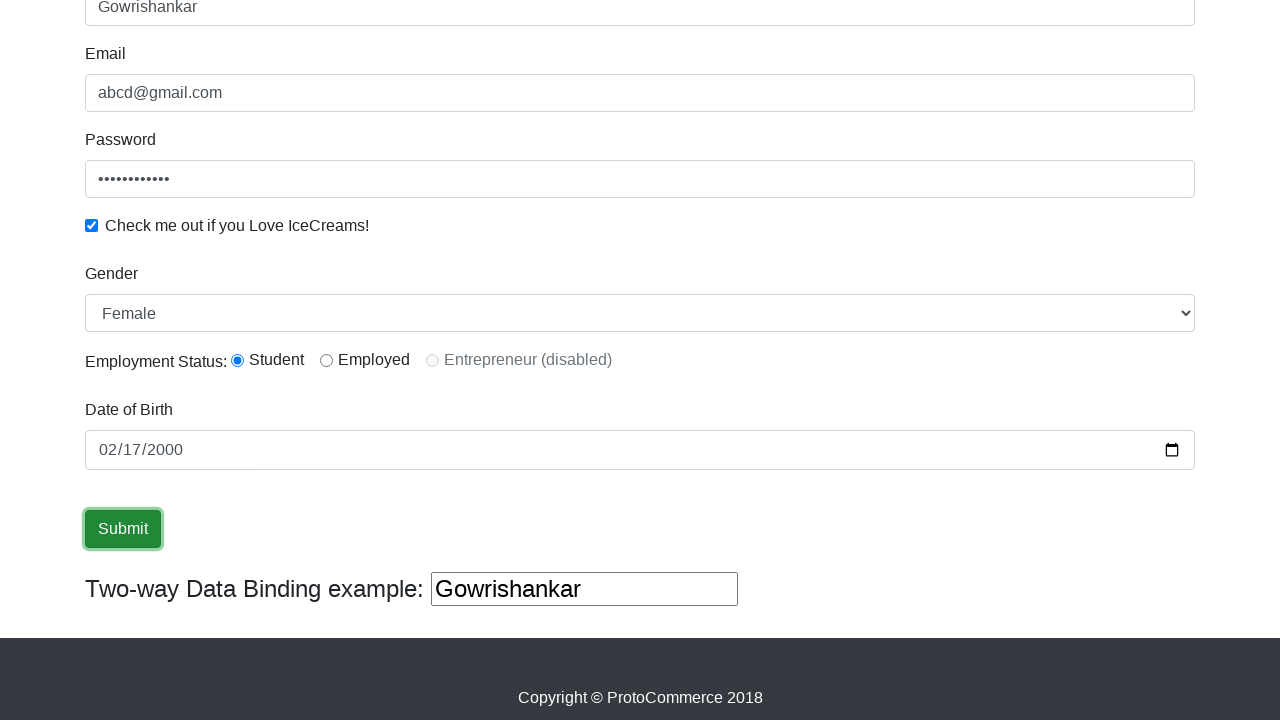